Tests drag and drop functionality by dragging an element to a new position on the jQuery UI draggable demo page

Starting URL: https://jqueryui.com/draggable

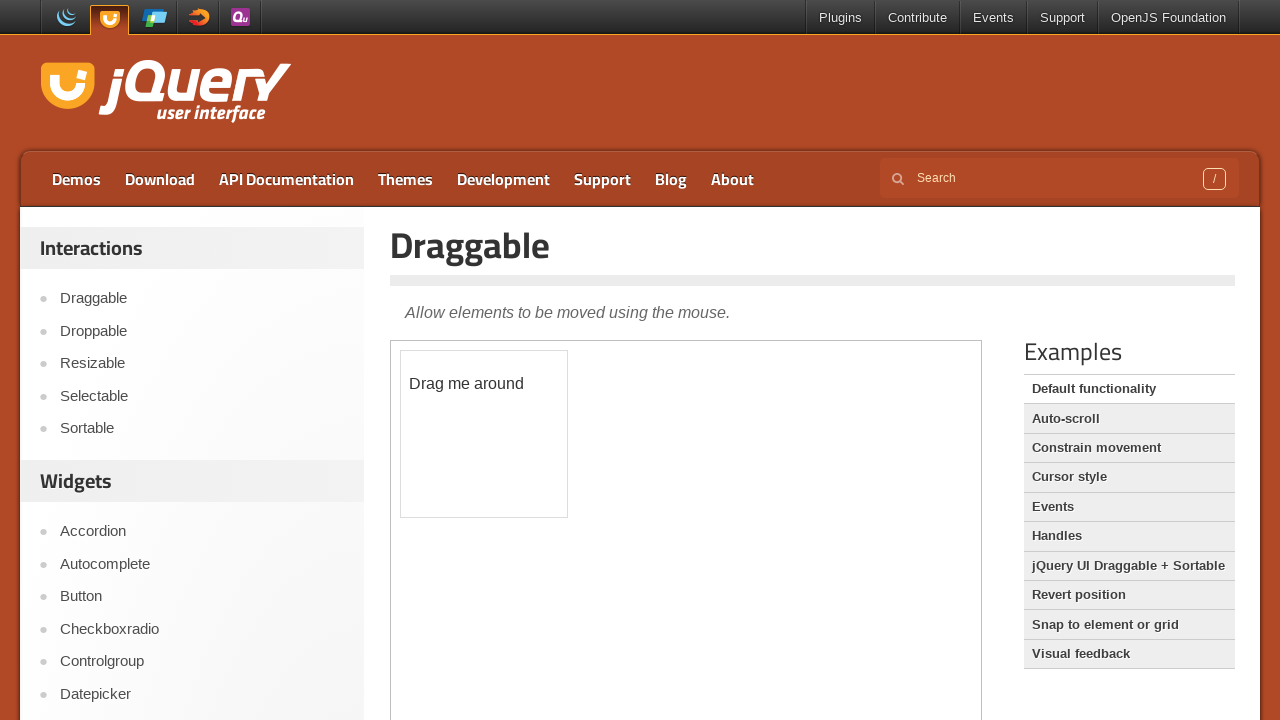

Located the iframe containing the draggable demo
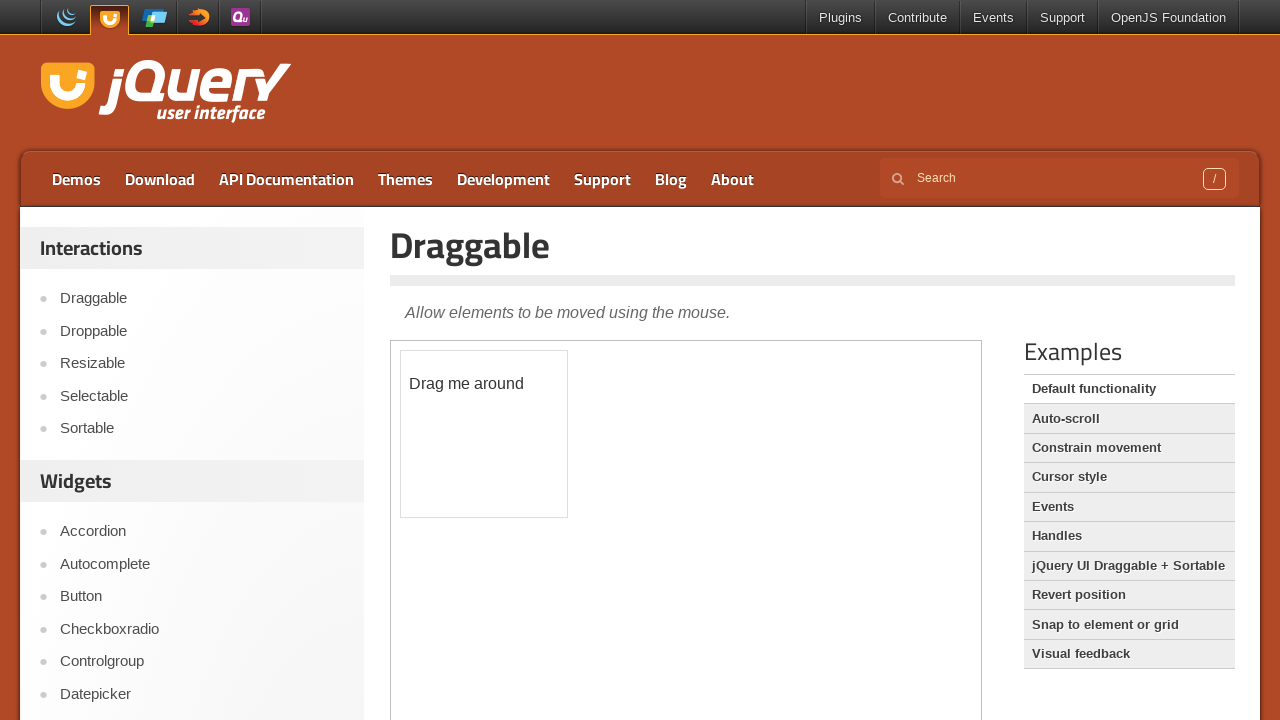

Located the draggable element by ID
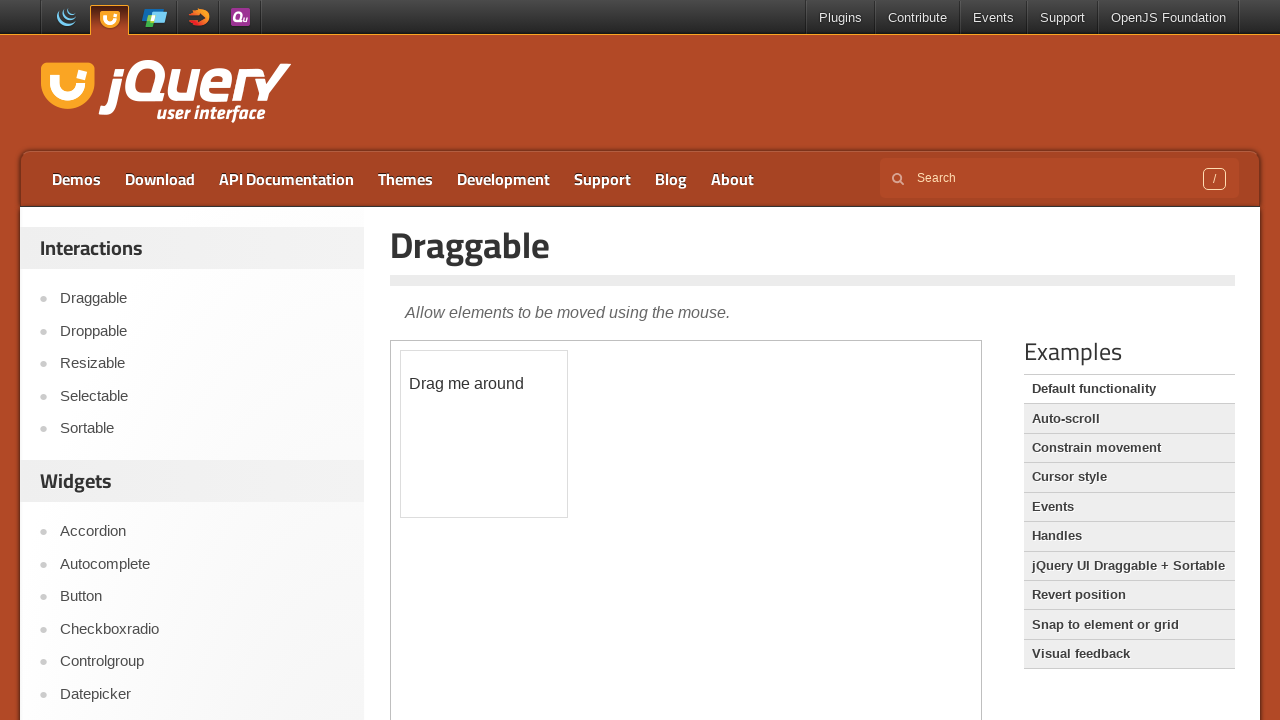

Retrieved bounding box coordinates of the draggable element
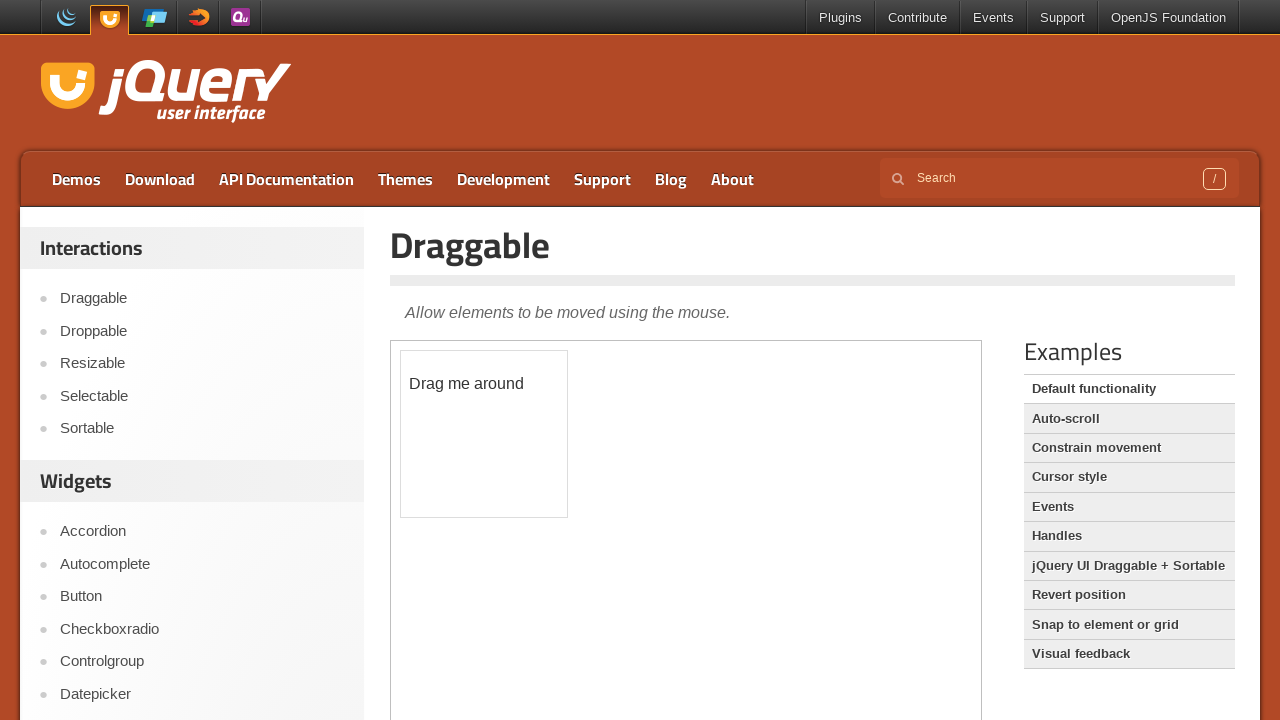

Moved mouse to the center of the draggable element at (484, 434)
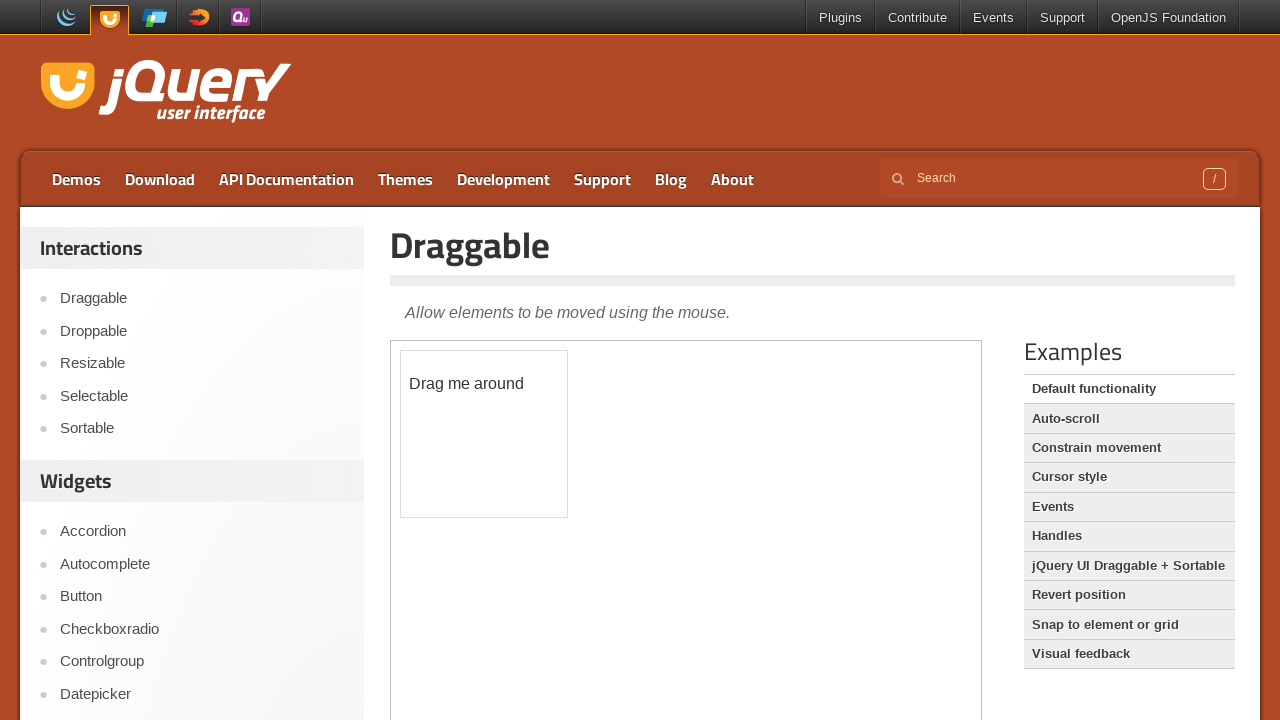

Pressed down the mouse button to start dragging at (484, 434)
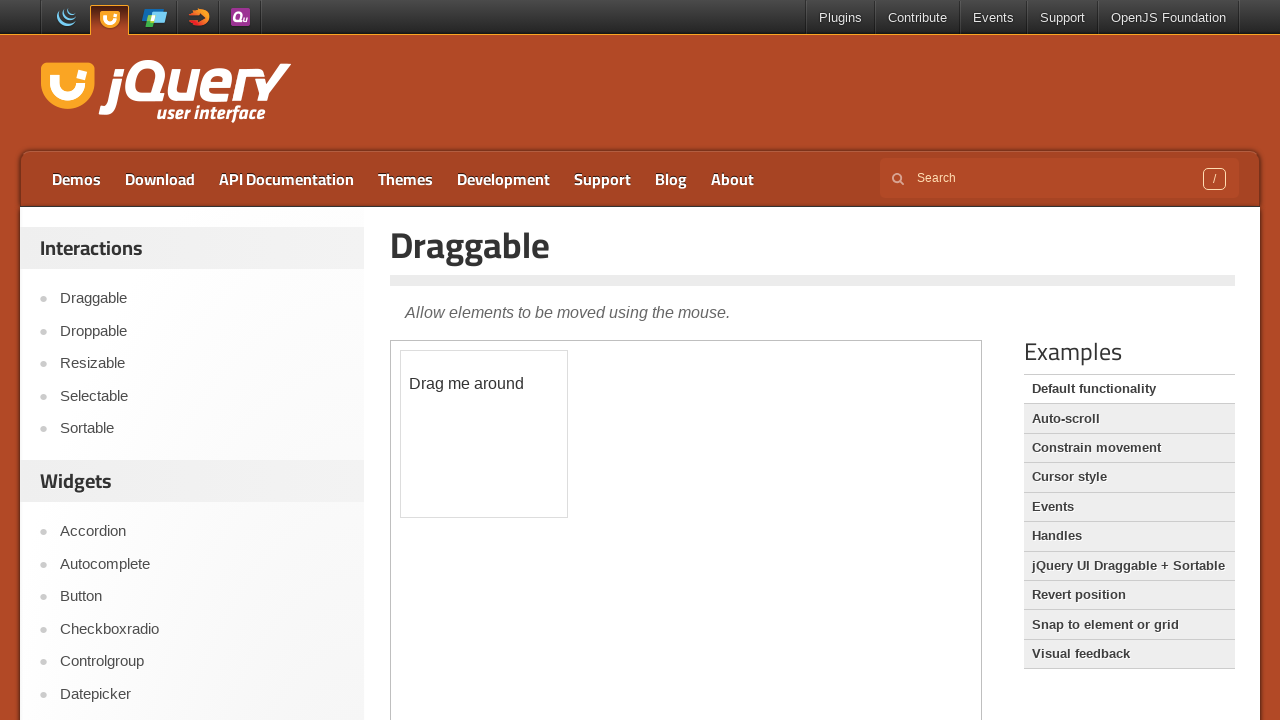

Dragged the element 100 pixels to the right and 100 pixels down at (584, 534)
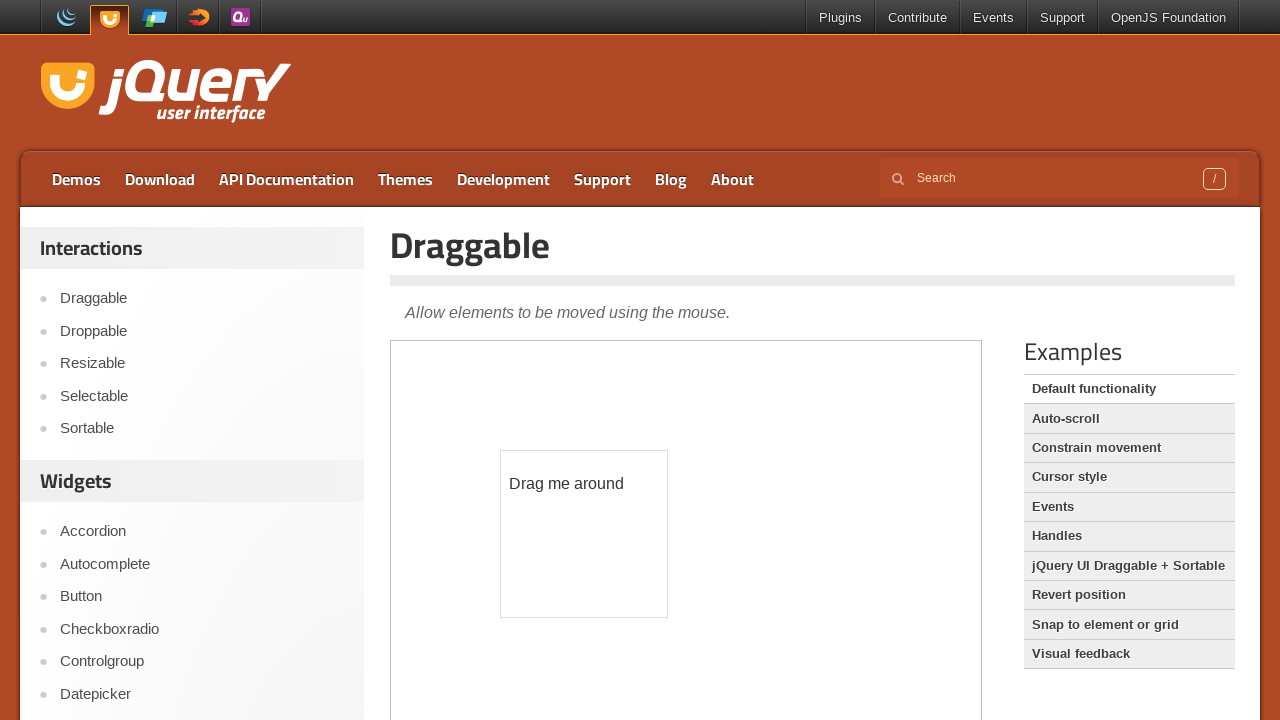

Released the mouse button to complete the drag operation at (584, 534)
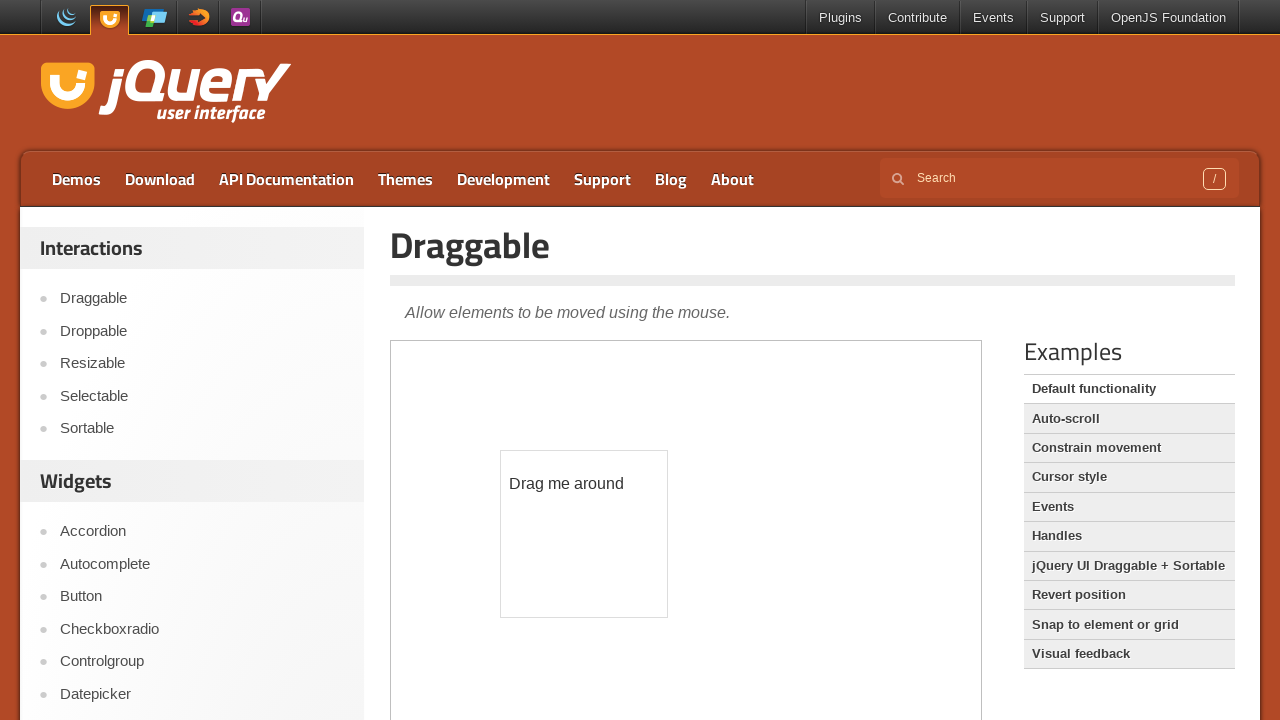

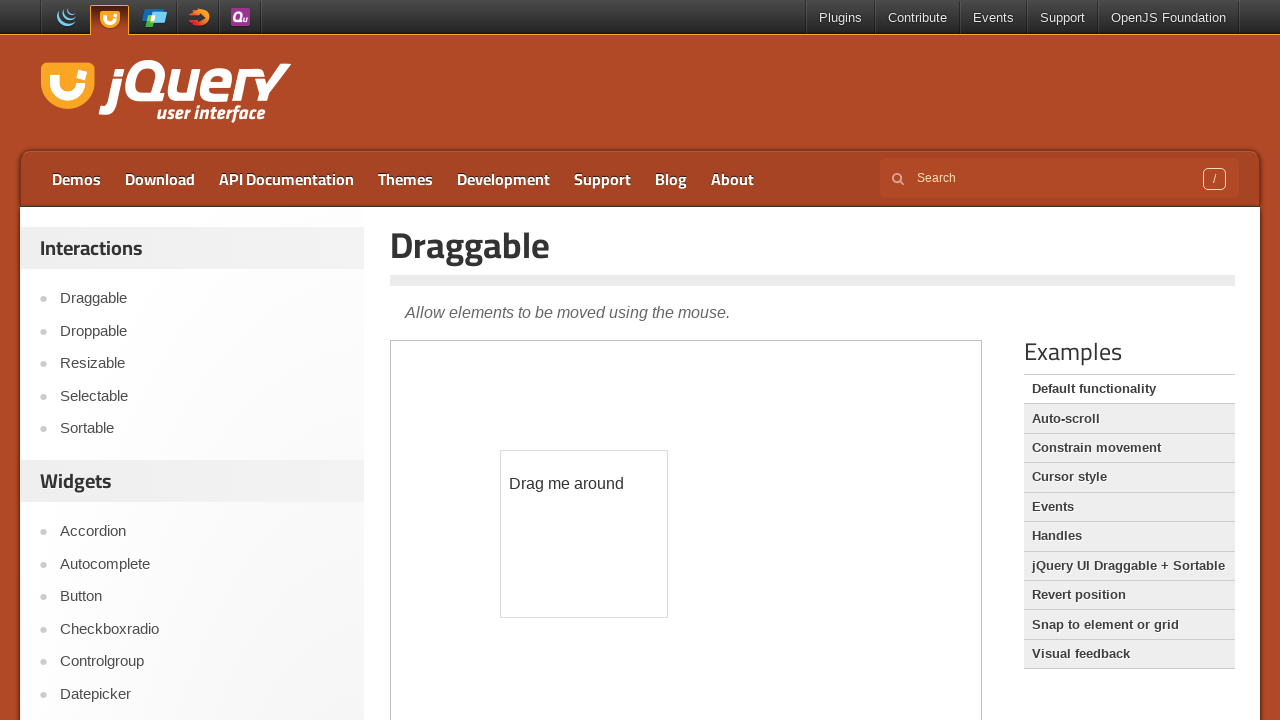